Tests form input functionality by filling out the name and age fields on the MDN accessibility demo page

Starting URL: https://mdn.github.io/learning-area/tools-testing/cross-browser-testing/accessibility/native-keyboard-accessibility.html

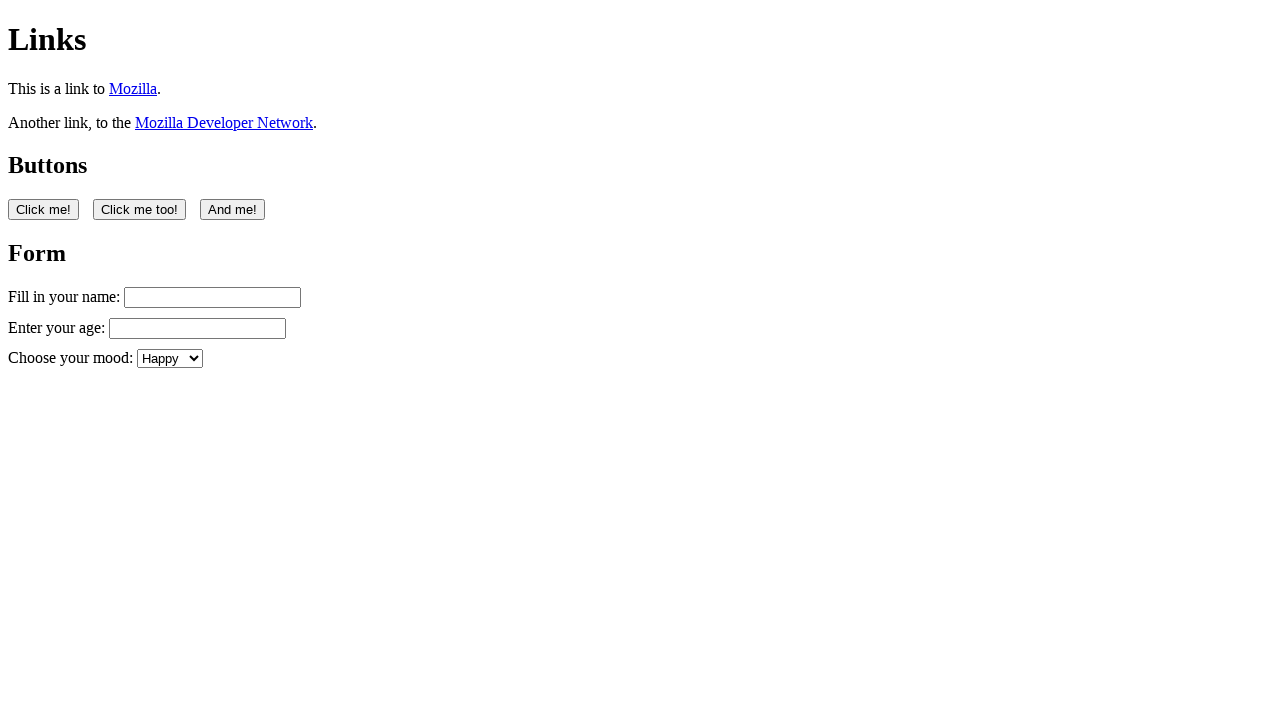

Filled name field with 'Bob Smith' on #name
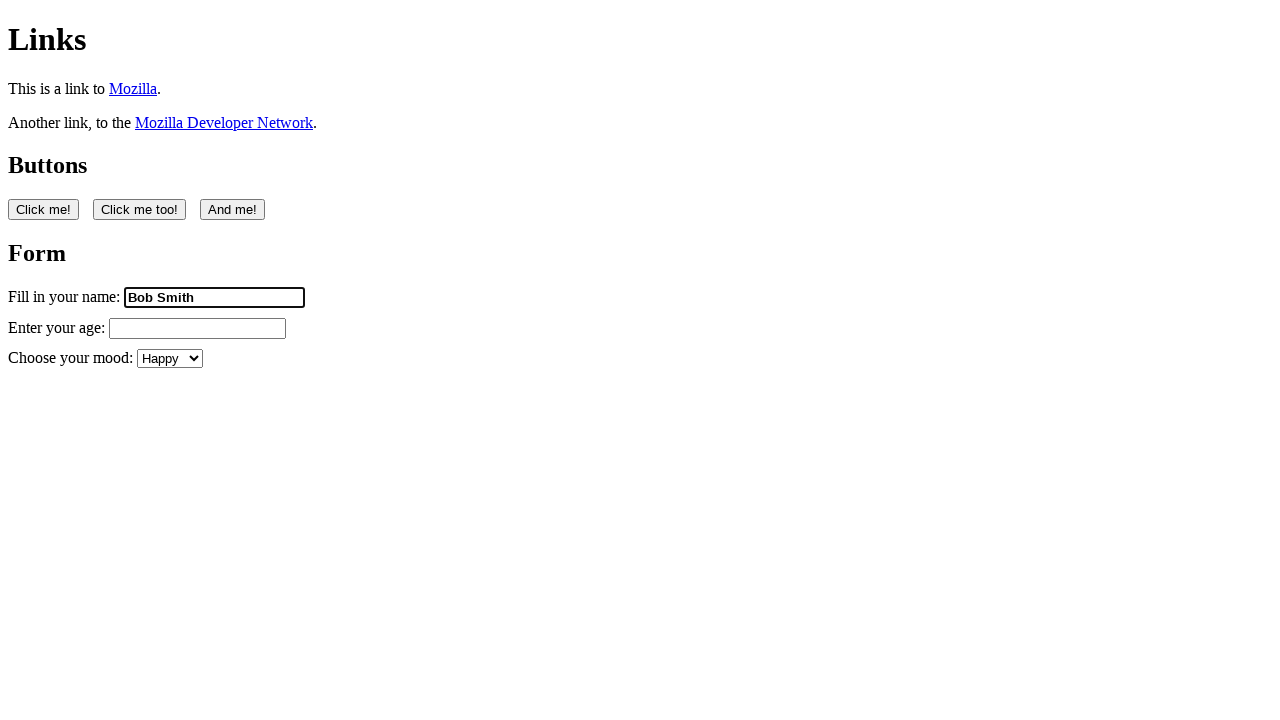

Pressed Tab key to move to next field on #name
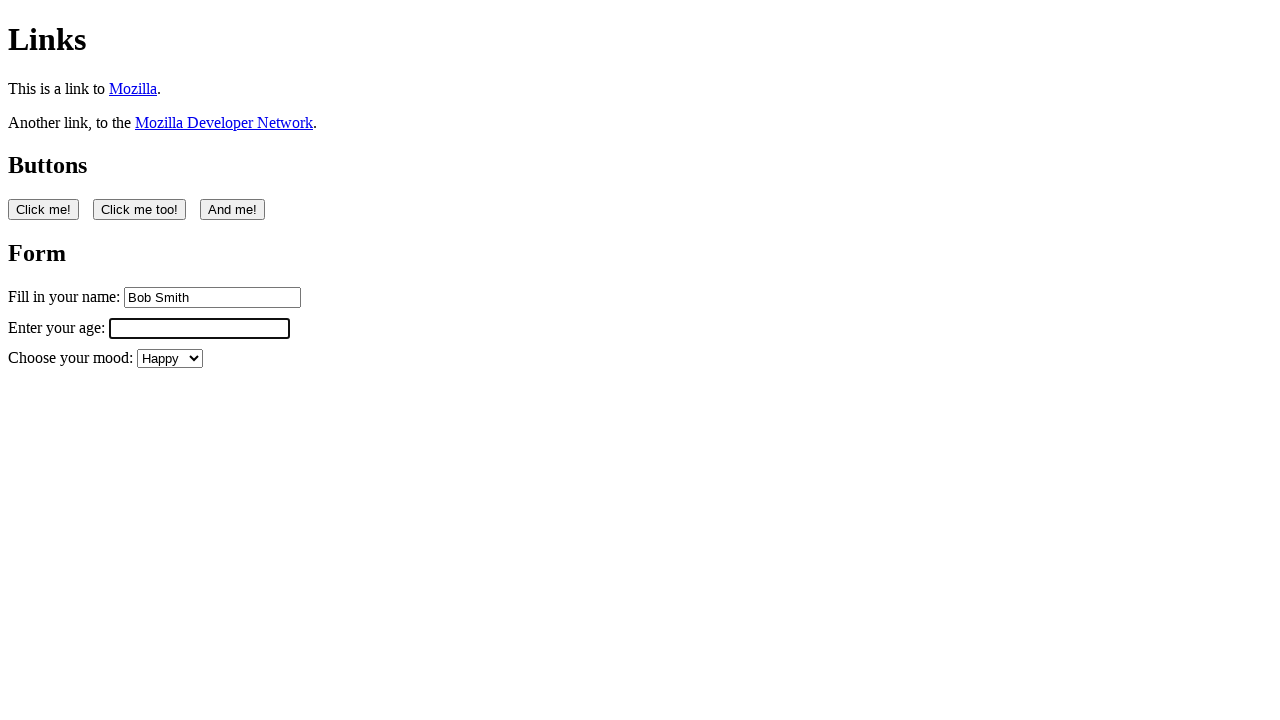

Filled age field with '65' on #age
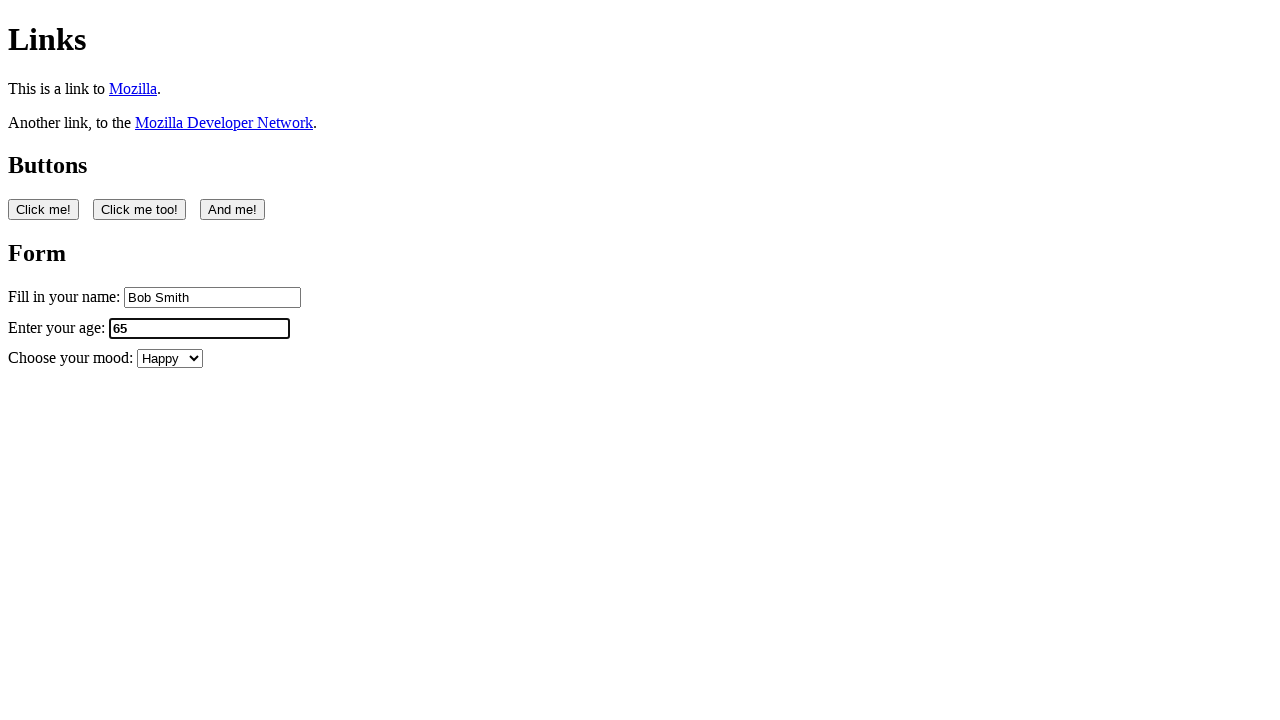

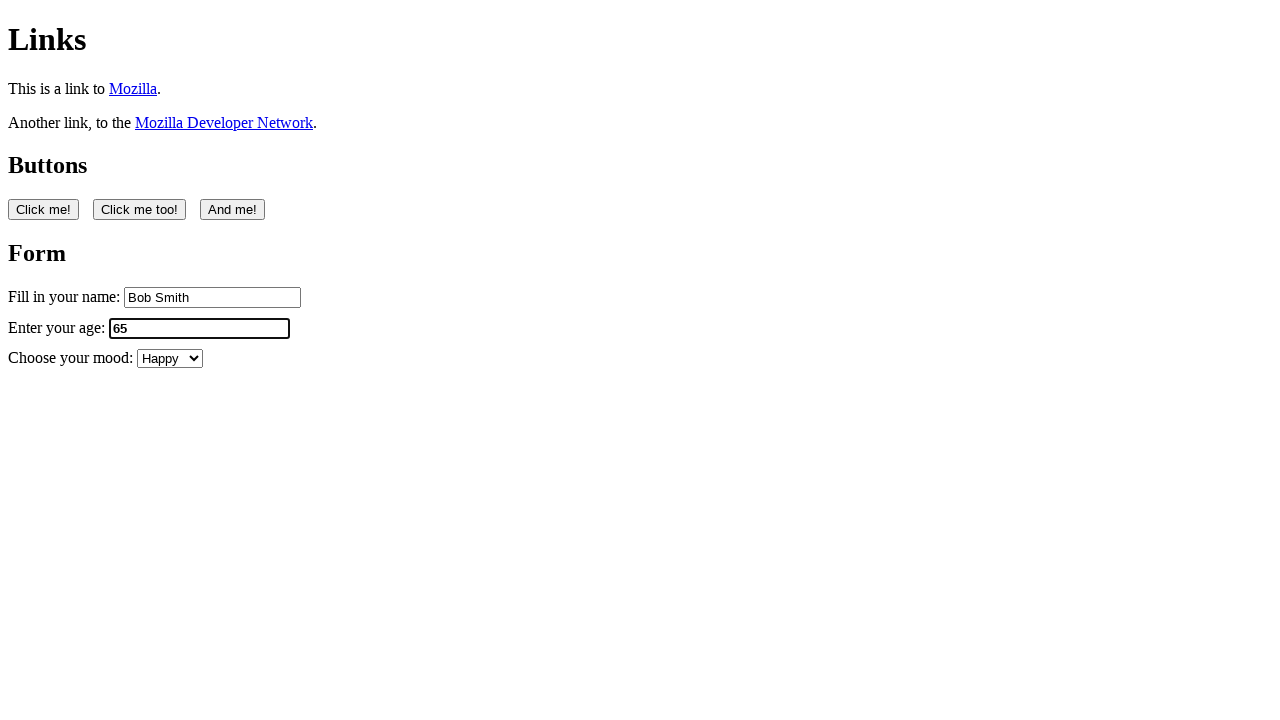